Tests a ReactJS dropdown component by clicking to open the dropdown, iterating through items, and selecting "Matt" from the list

Starting URL: https://react.semantic-ui.com/maximize/dropdown-example-selection/

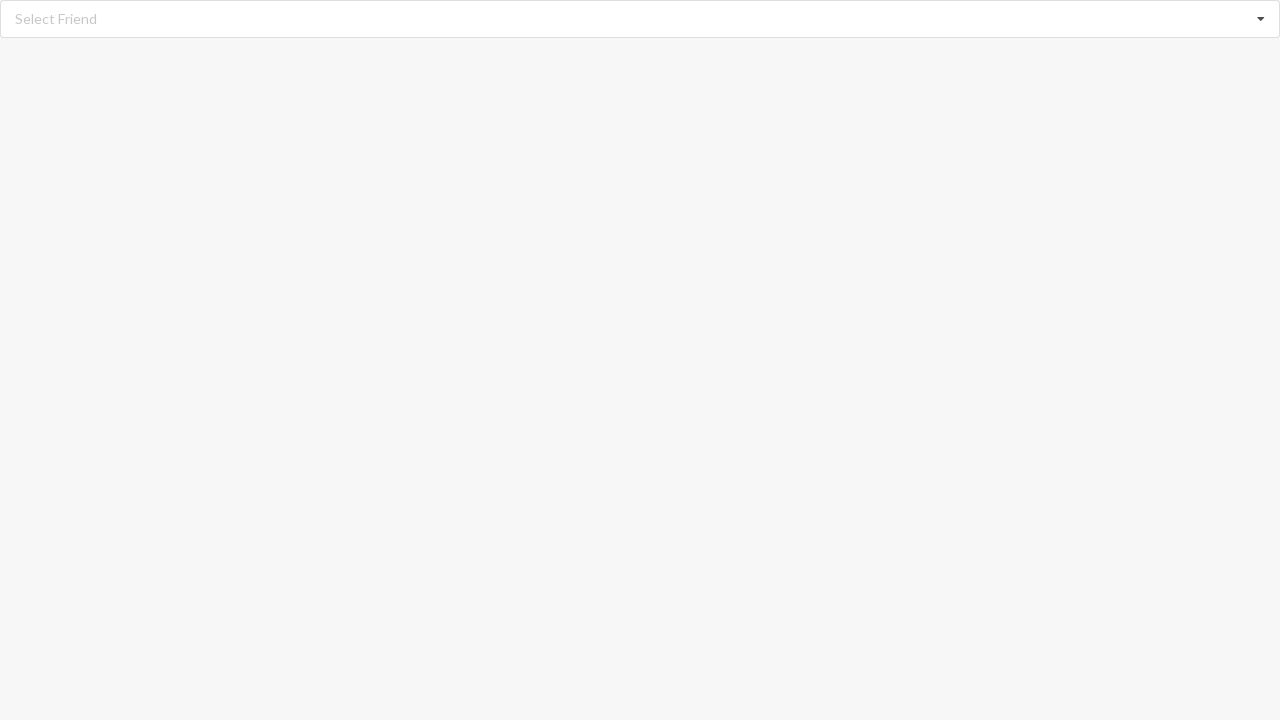

Clicked to open the ReactJS dropdown component at (640, 19) on div#root > div
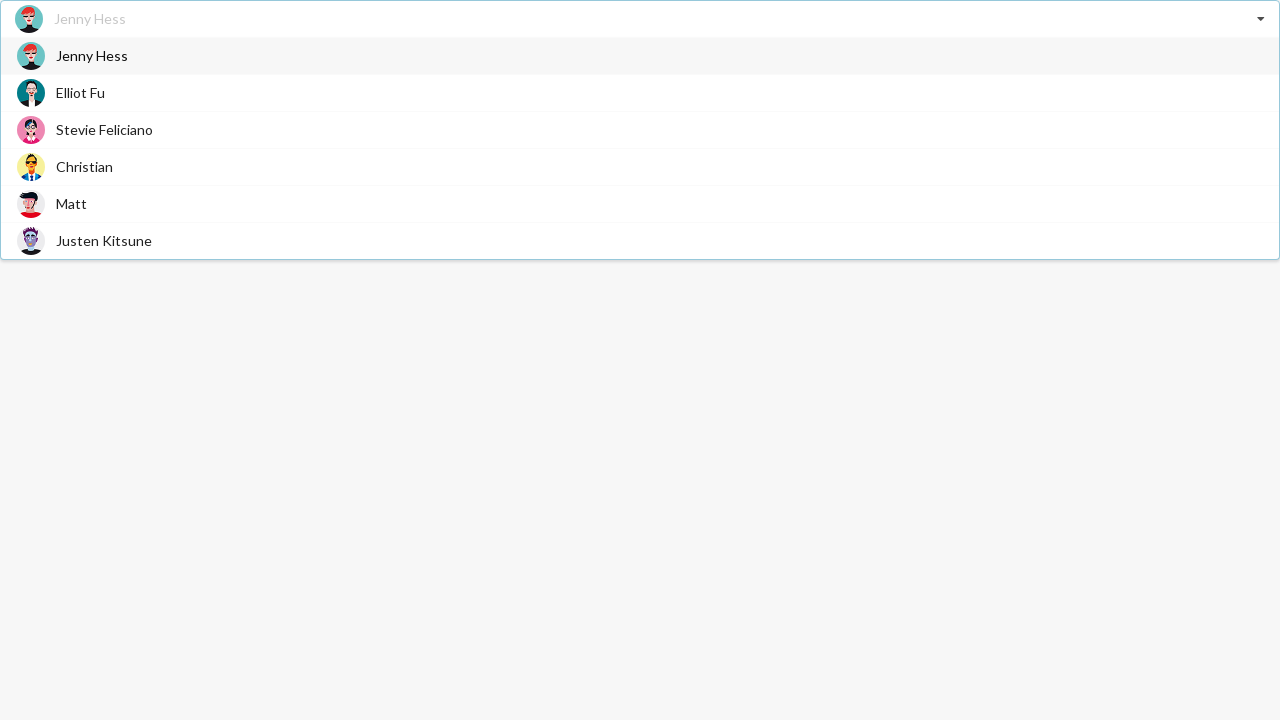

Dropdown items appeared and loaded
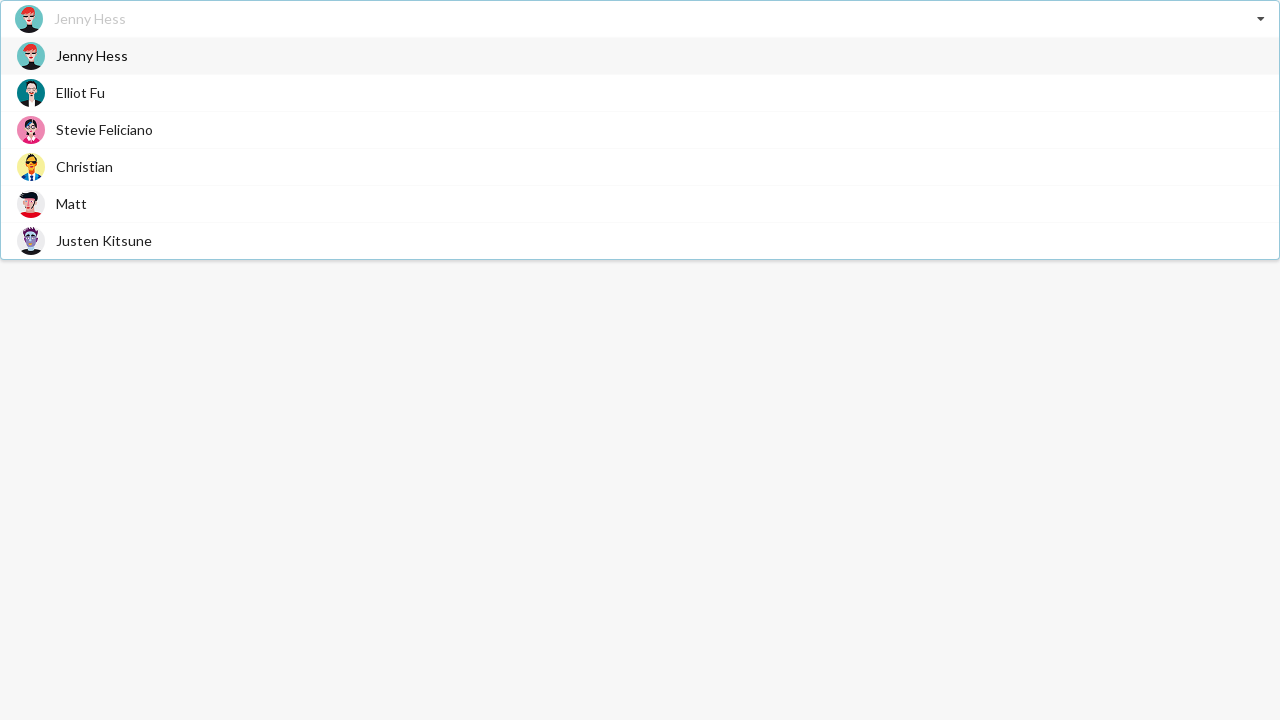

Selected 'Matt' from the dropdown list at (72, 204) on xpath=//span[@class='text' and text()='Matt']
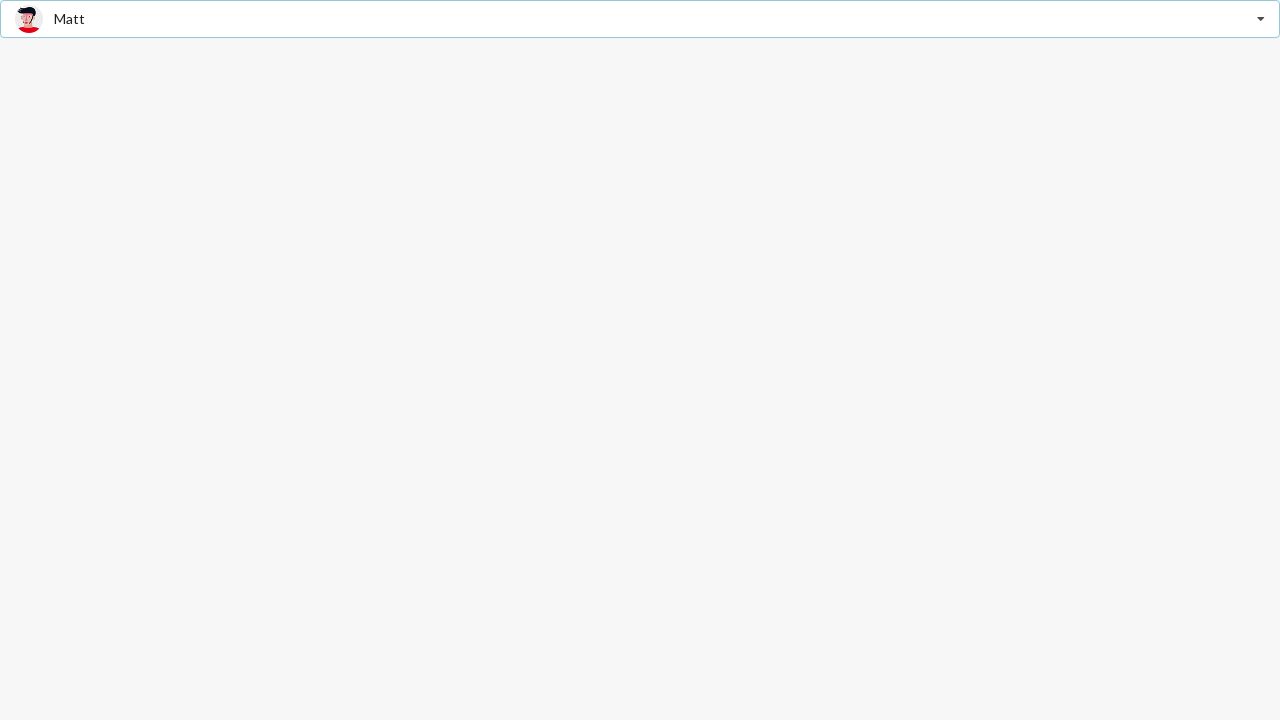

Selection confirmation alert appeared, verifying 'Matt' was selected
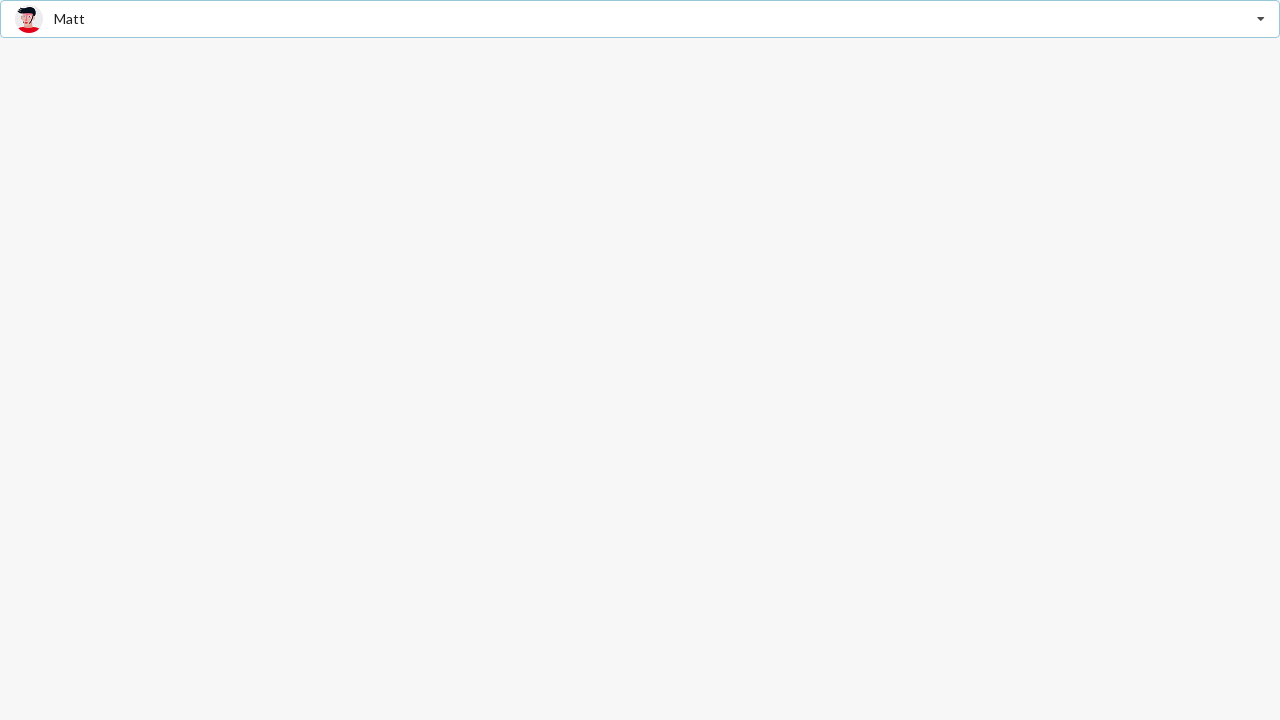

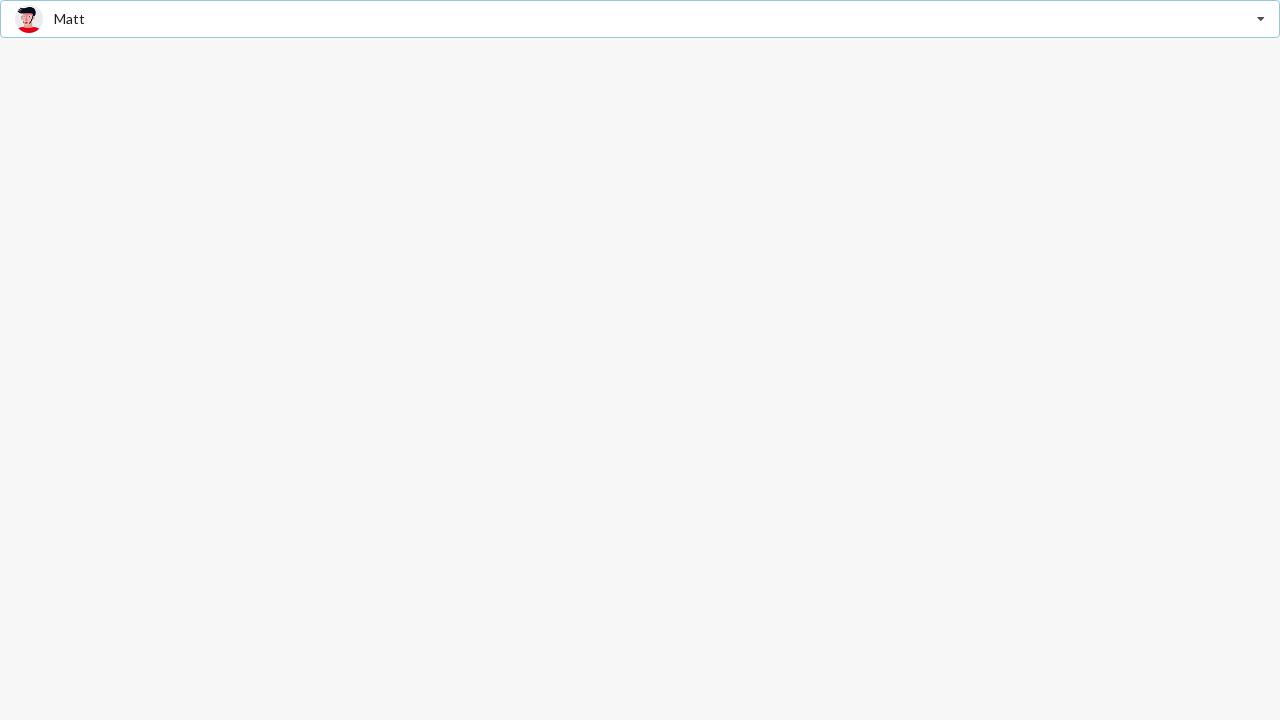